Navigates to the Contact page and verifies the contact form is displayed

Starting URL: https://shop.shajgoj.com/contact

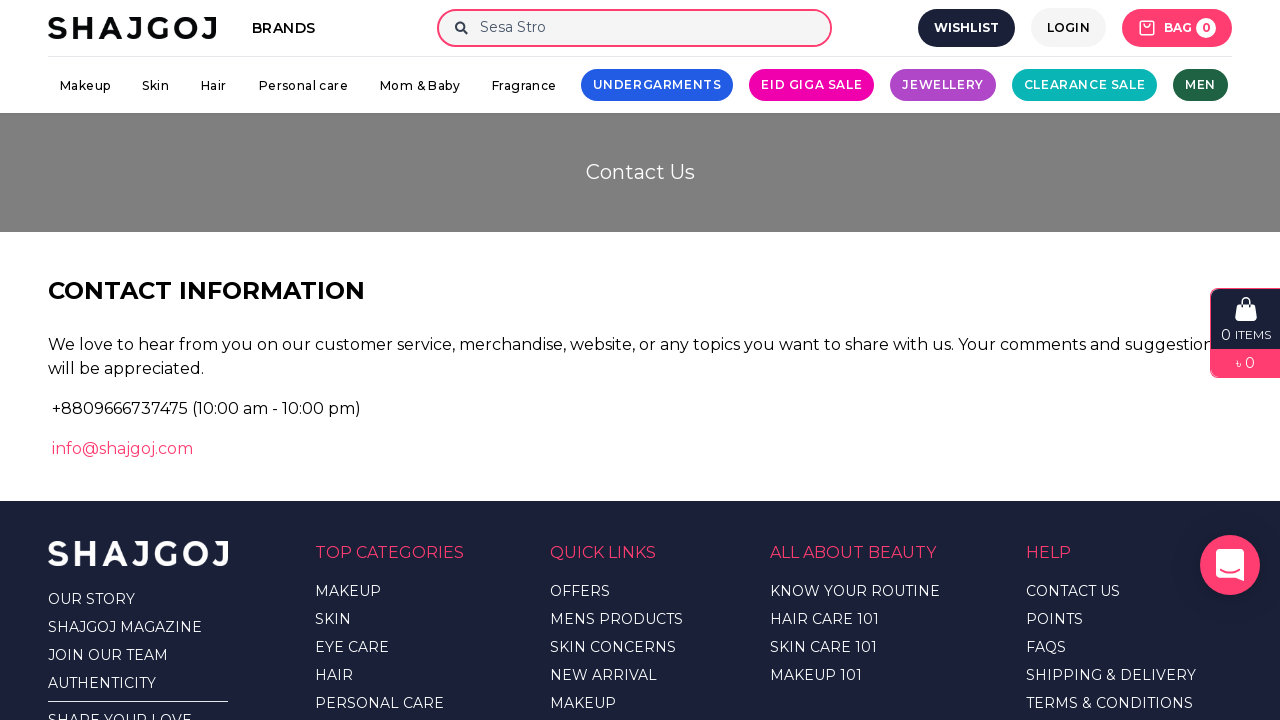

Contact information div became visible
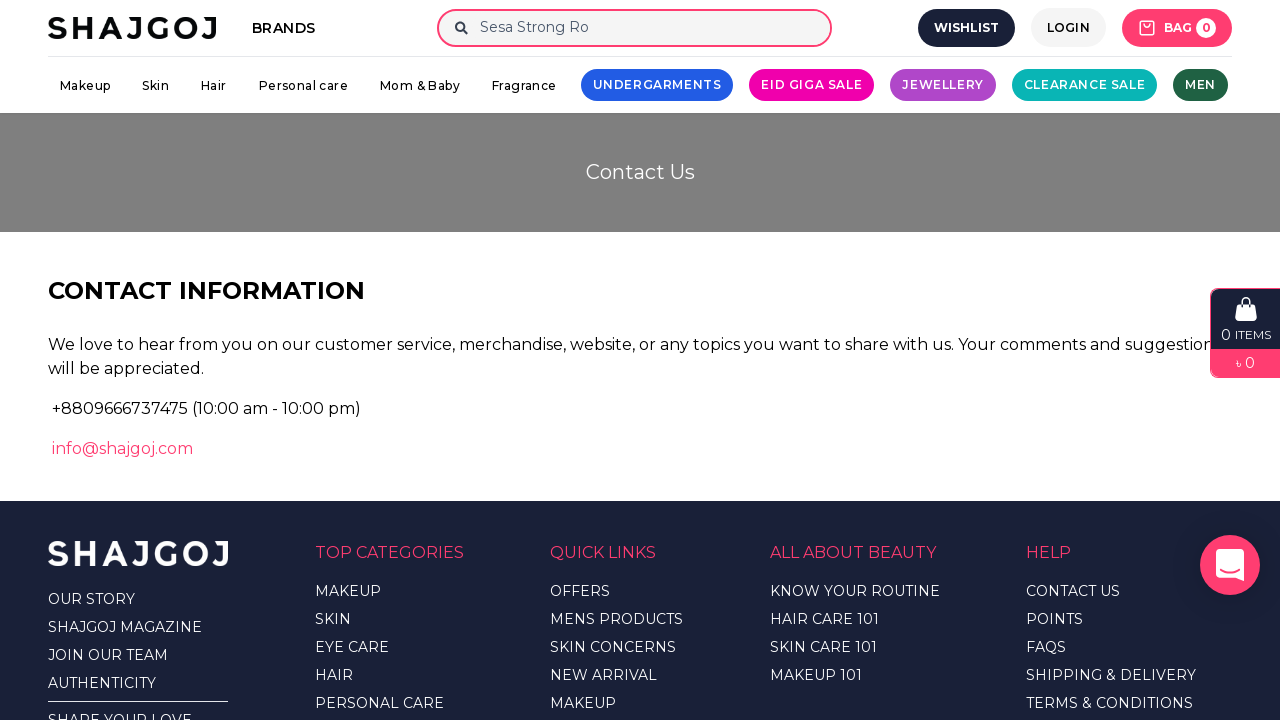

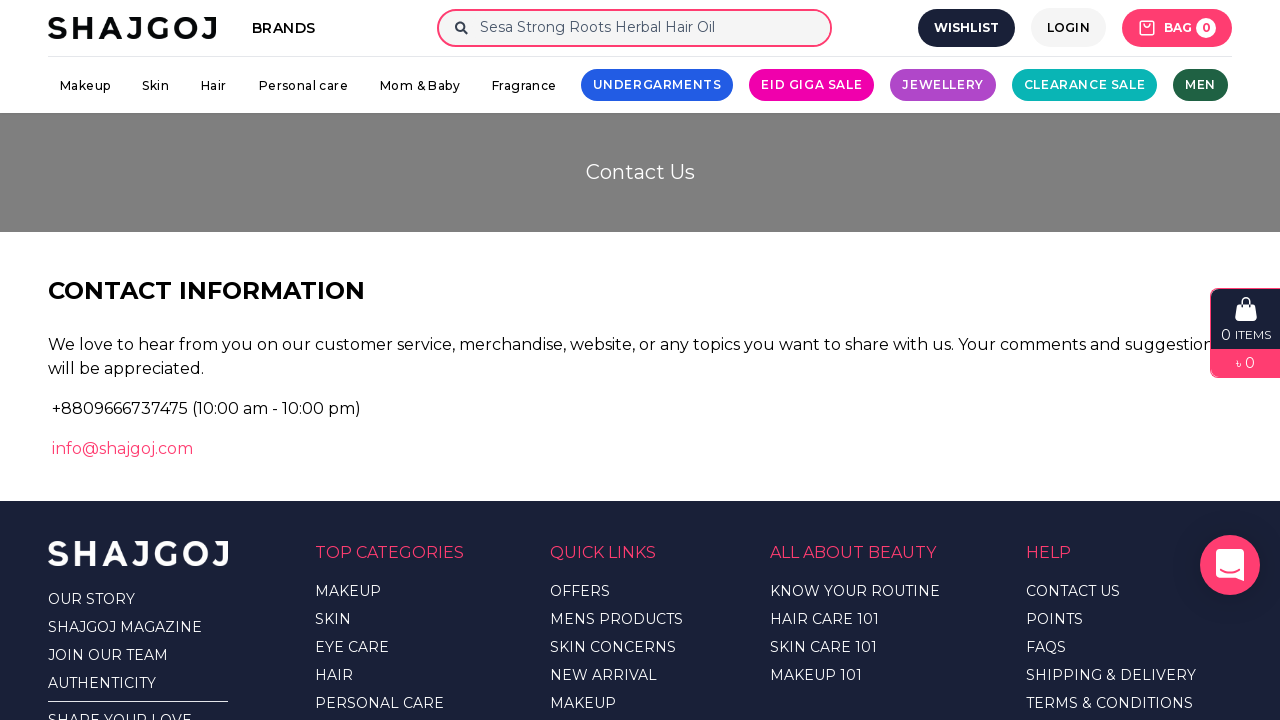